Tests browser alert handling by clicking a button that triggers a JavaScript alert dialog and then accepting/dismissing it

Starting URL: https://formy-project.herokuapp.com/switch-window

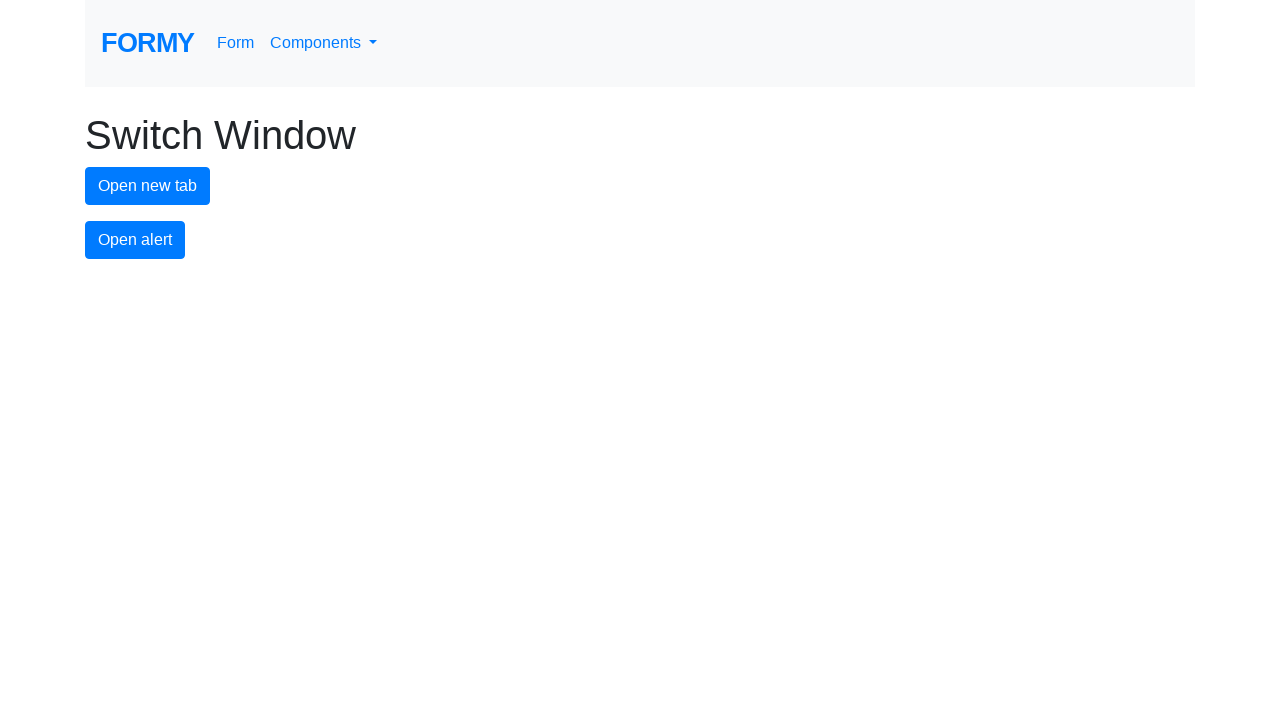

Set up dialog handler to accept alerts
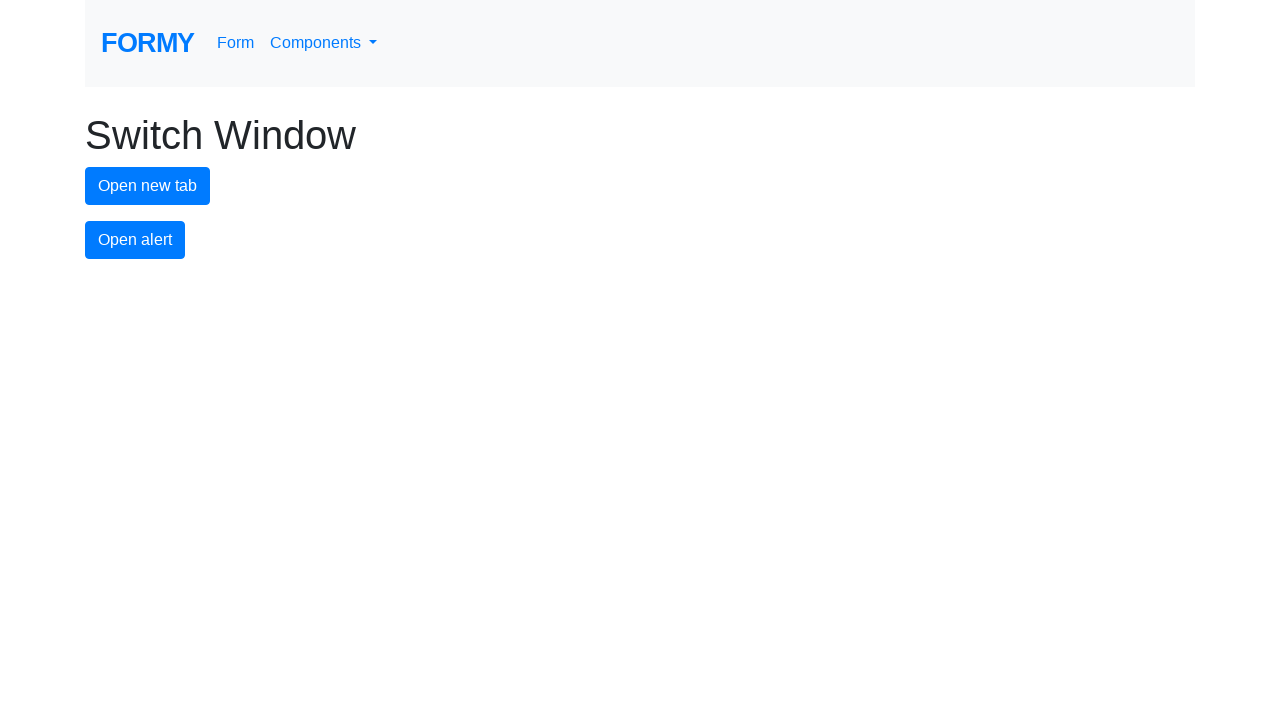

Clicked alert button to trigger JavaScript alert dialog at (135, 240) on #alert-button
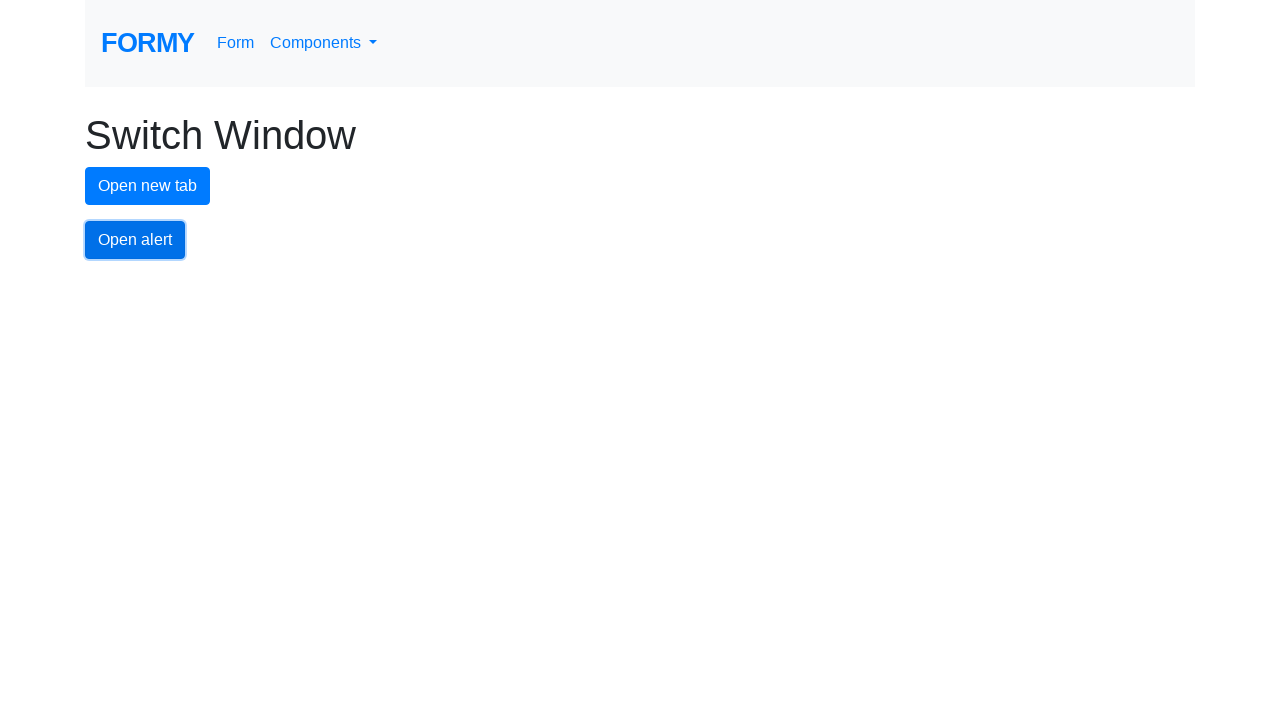

Waited 500ms for dialog handling to complete
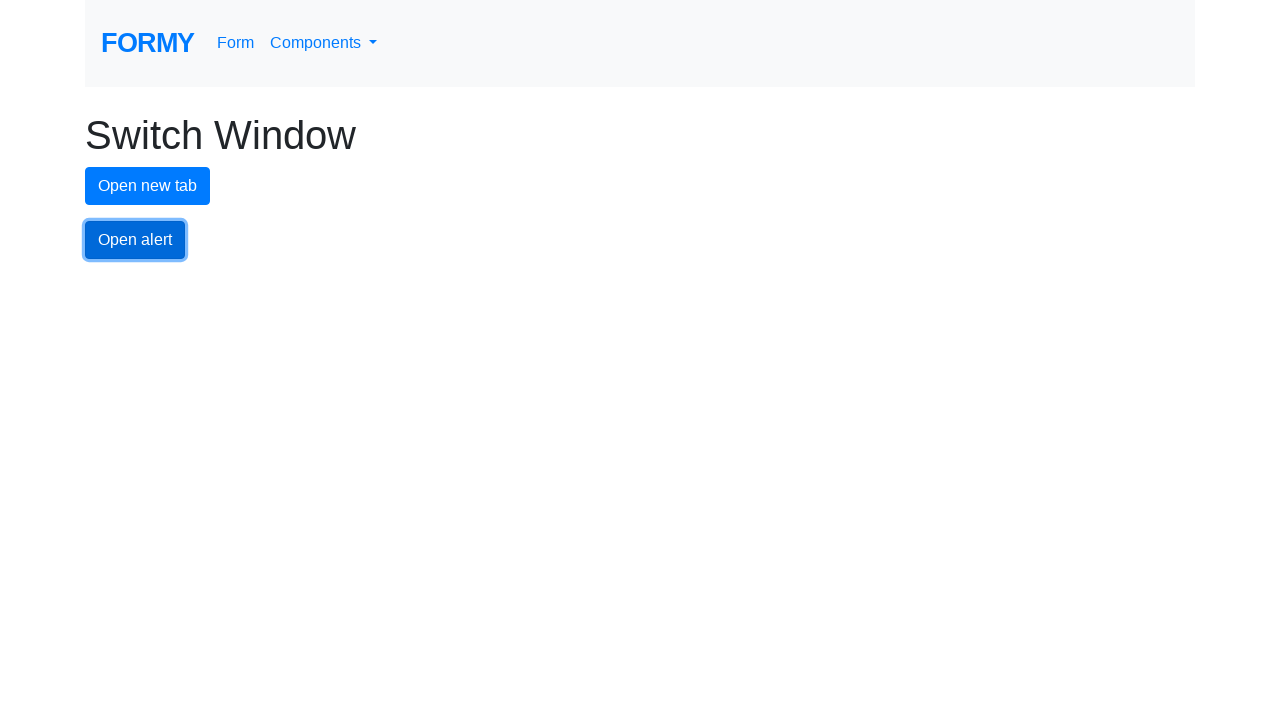

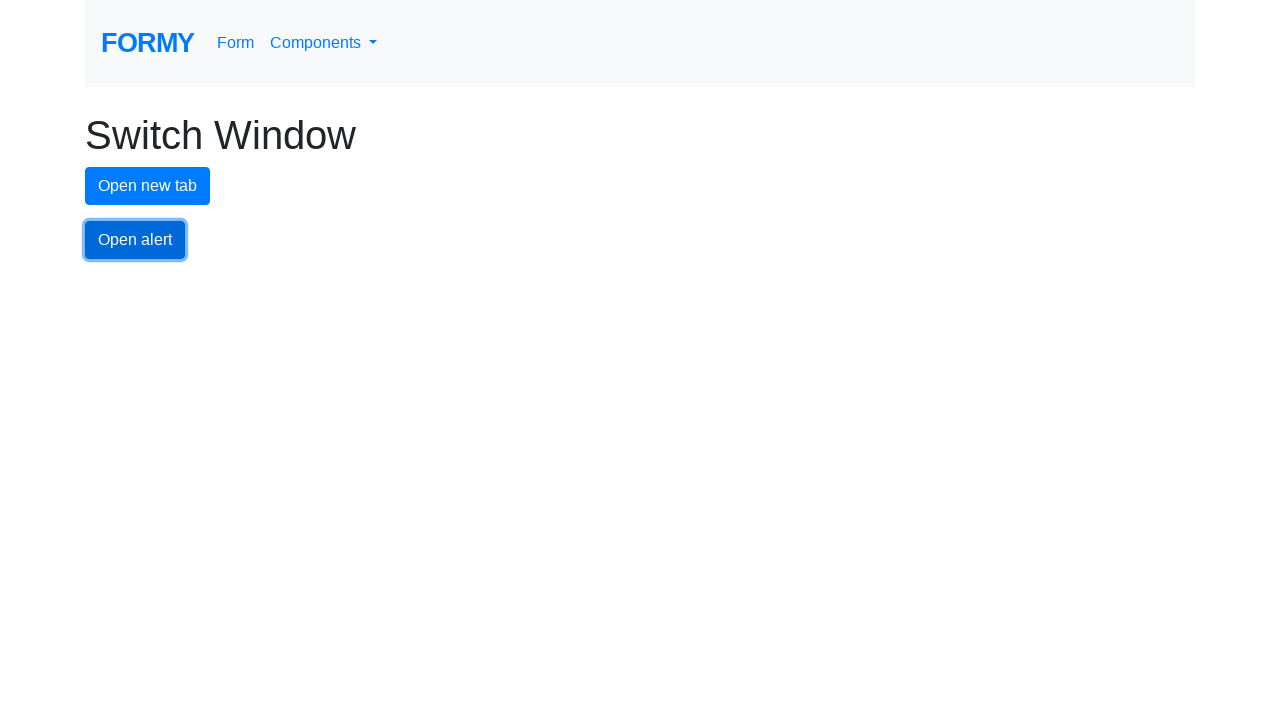